Tests drag and drop functionality by dragging column A to column B element

Starting URL: https://the-internet.herokuapp.com/drag_and_drop

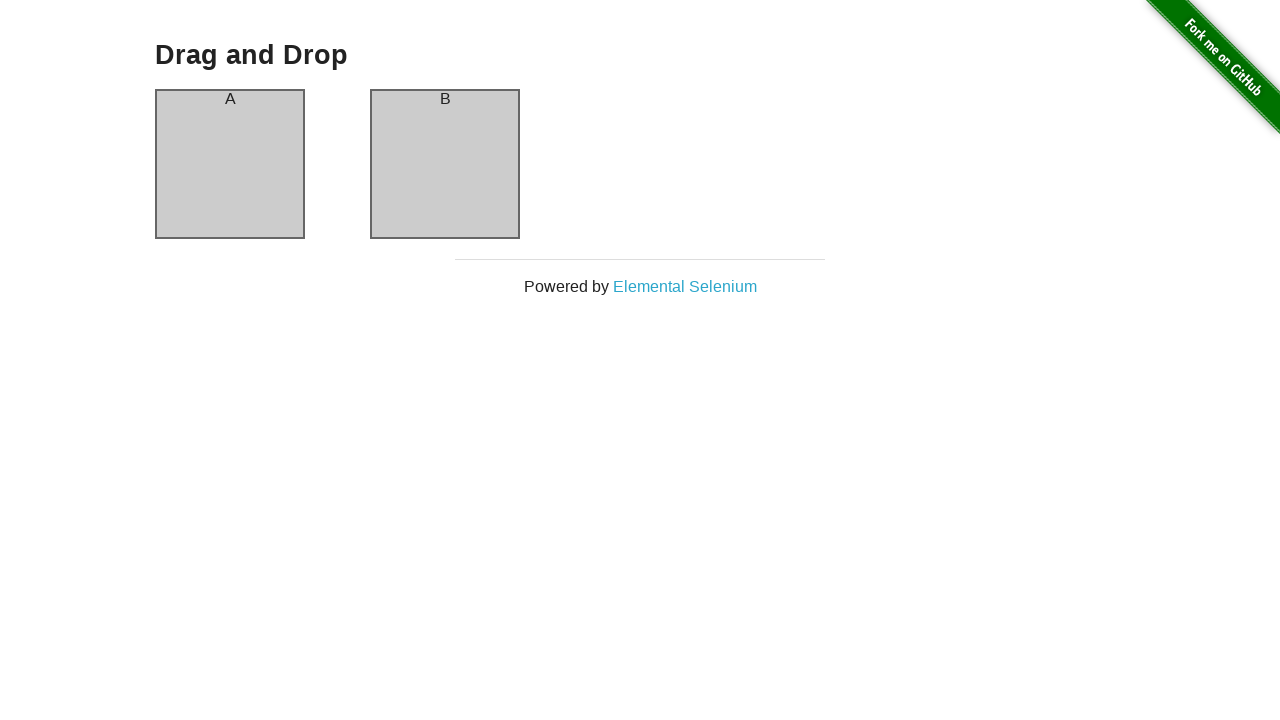

Dragged column A to column B at (445, 164)
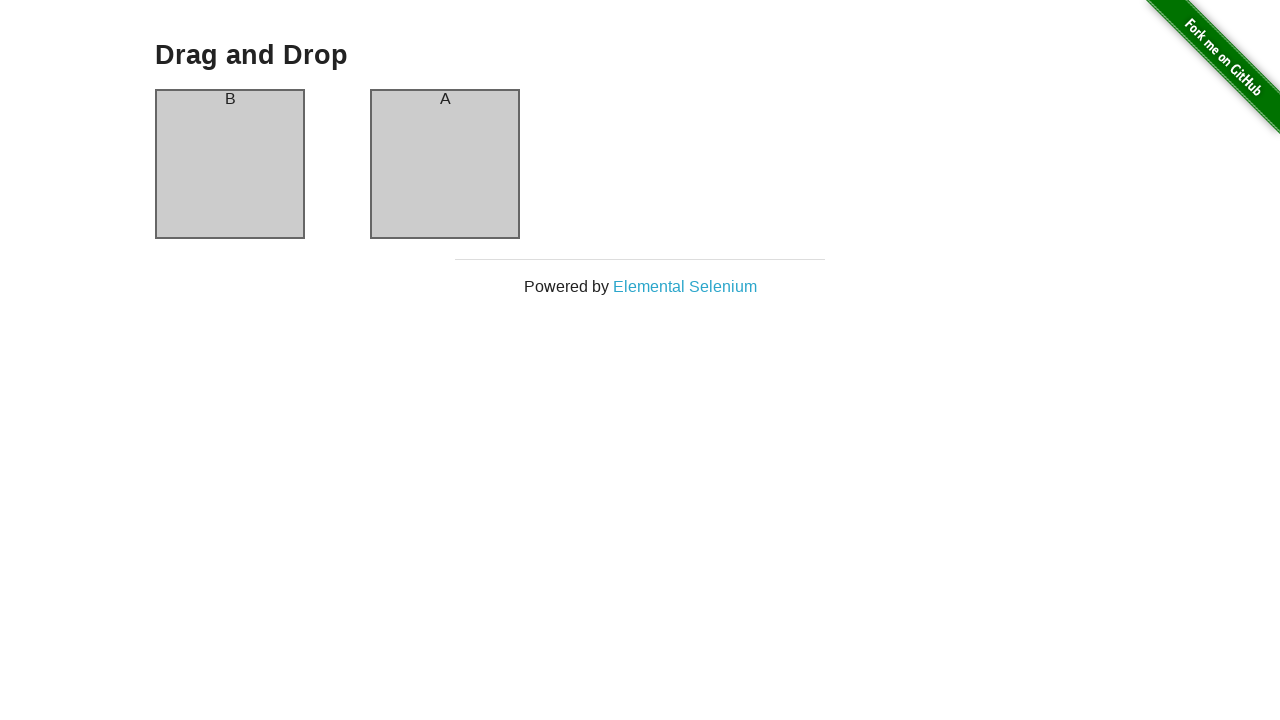

Verified column B header now contains text 'A' after drag and drop
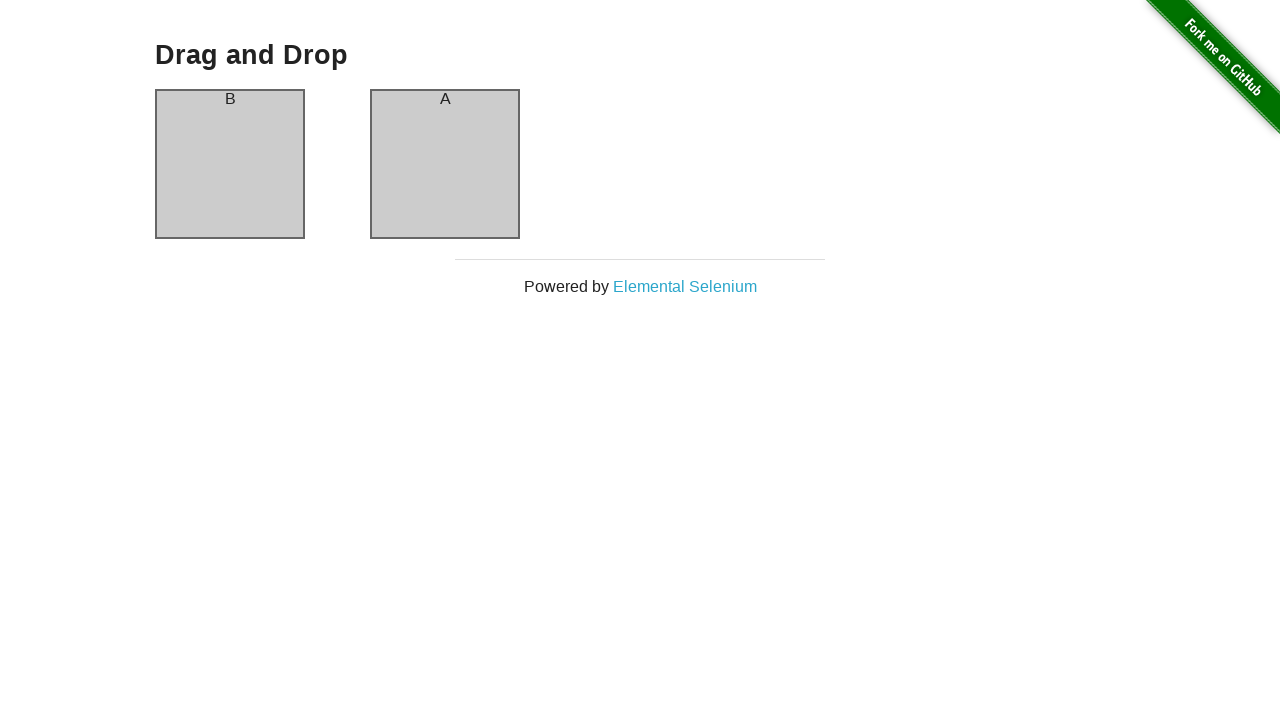

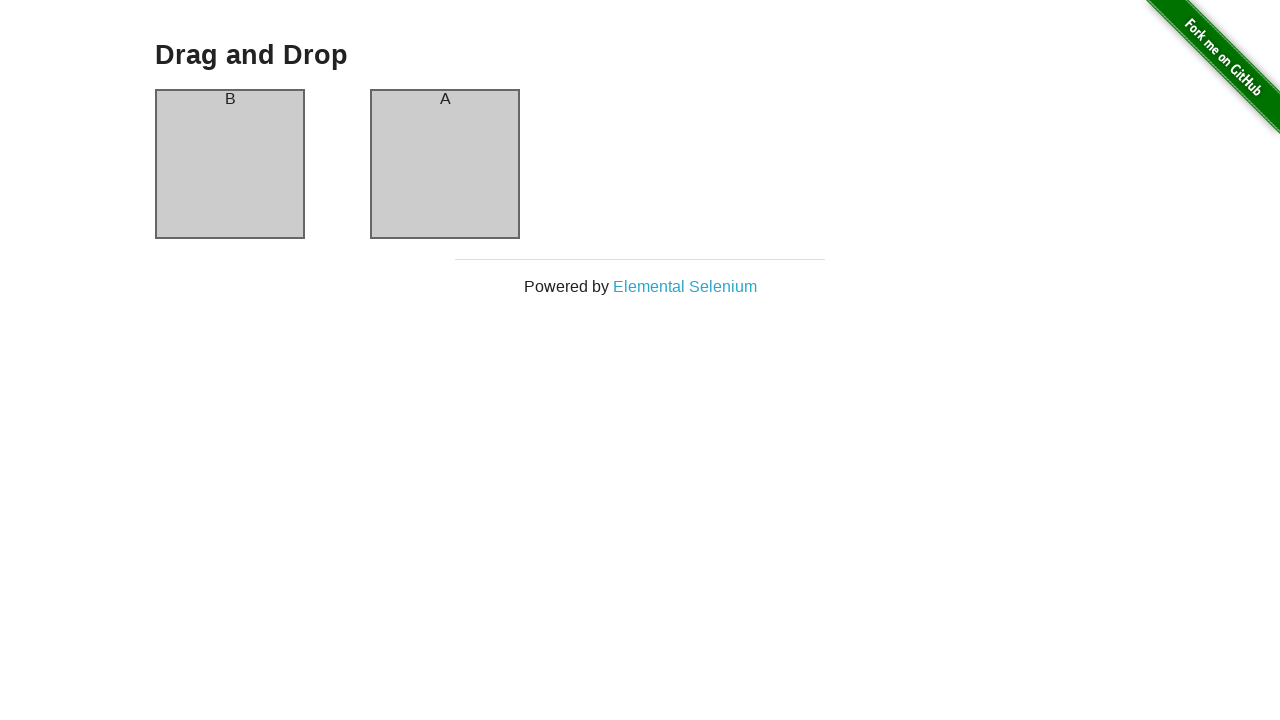